Tests triangle calculator with sides (3, 4, 5) to verify it identifies a Scalene triangle

Starting URL: https://testpages.eviltester.com/styled/apps/triangle/triangle001.html

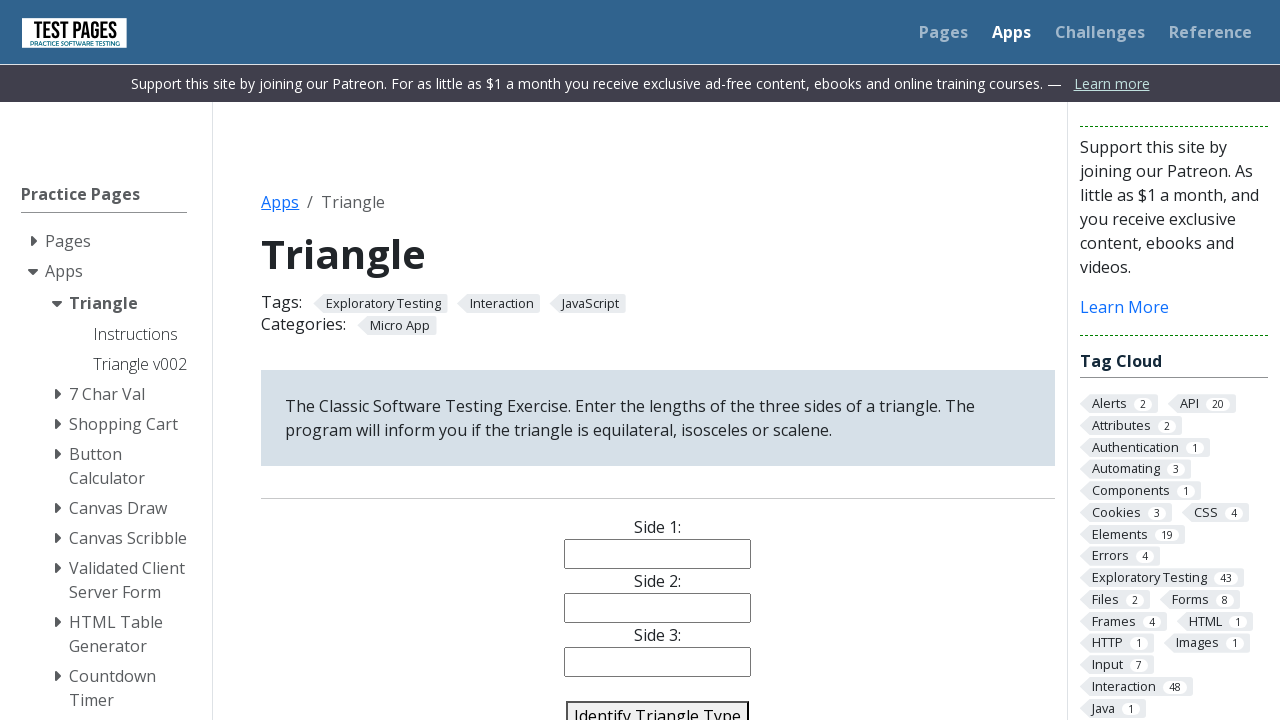

Filled side 1 input with value '3' on #side1
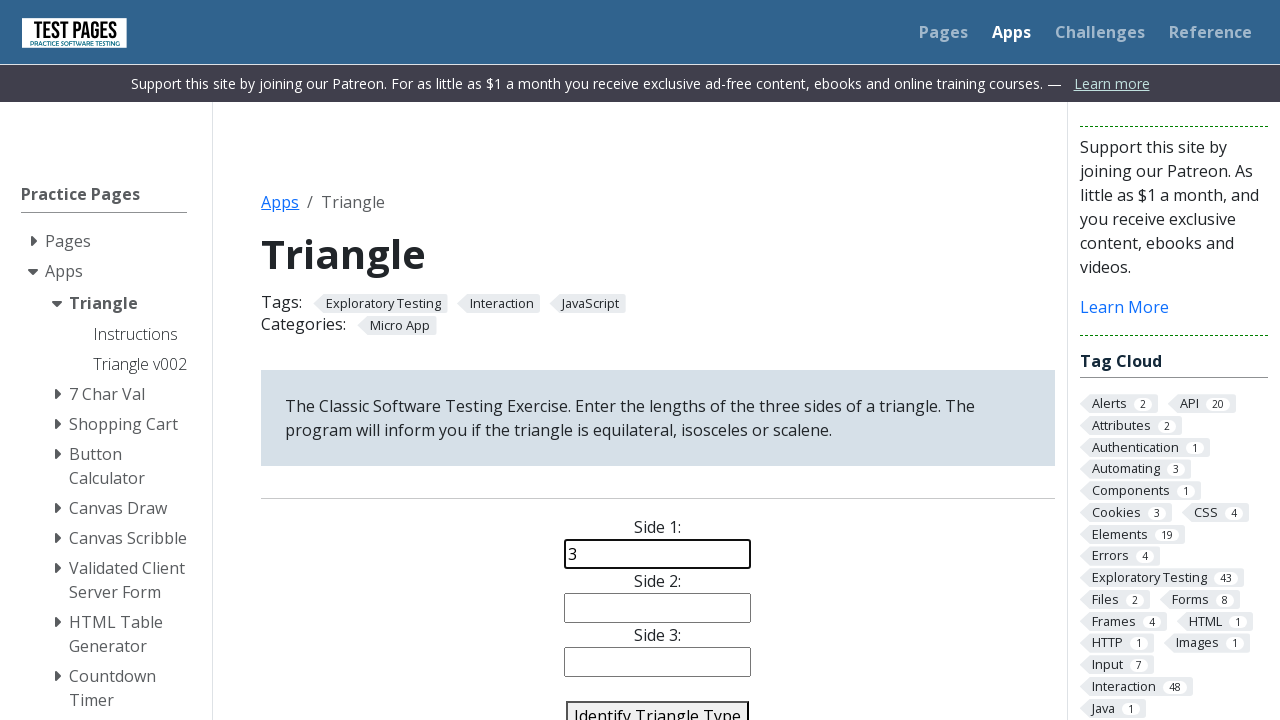

Filled side 2 input with value '4' on #side2
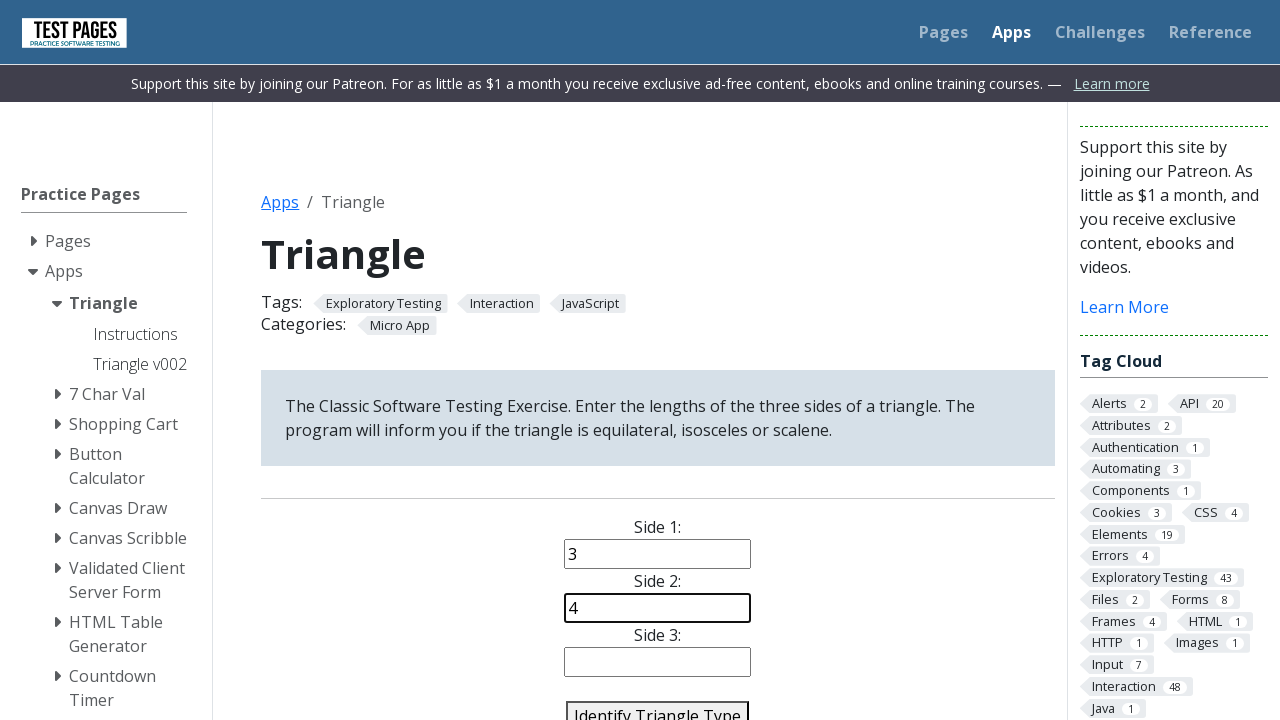

Filled side 3 input with value '5' on #side3
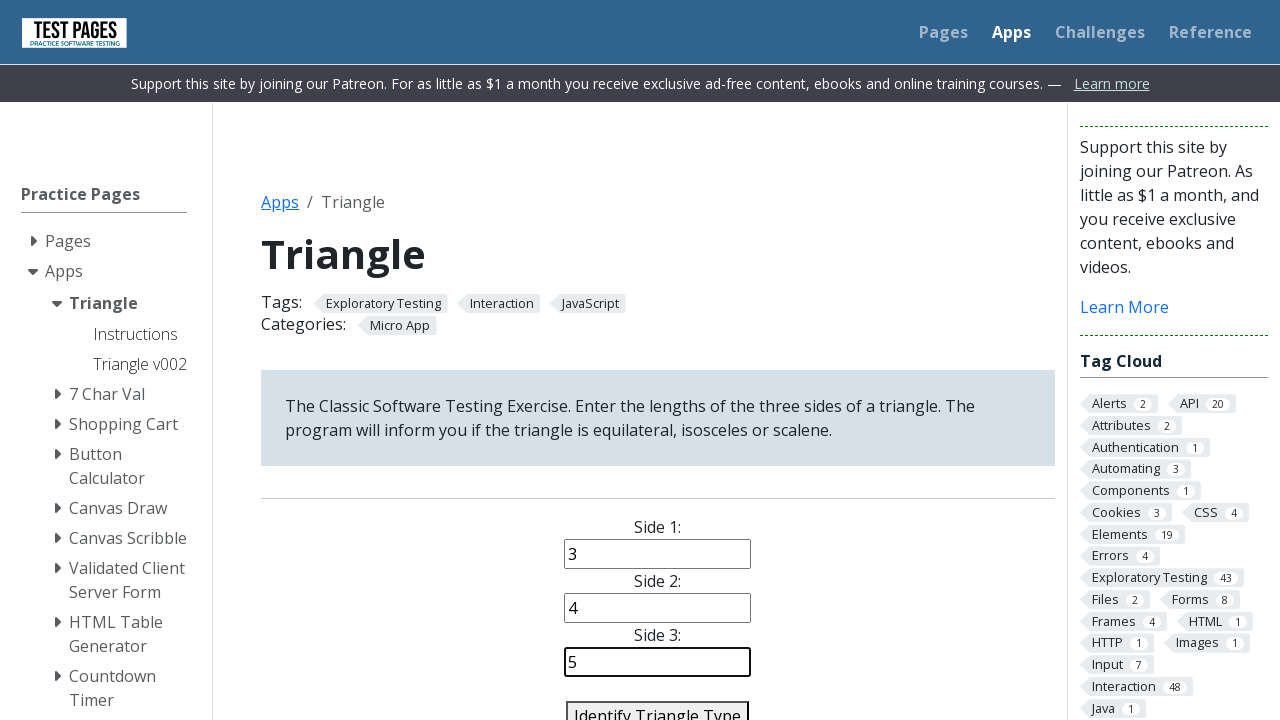

Clicked identify button to analyze triangle at (658, 705) on #identify-triangle-action
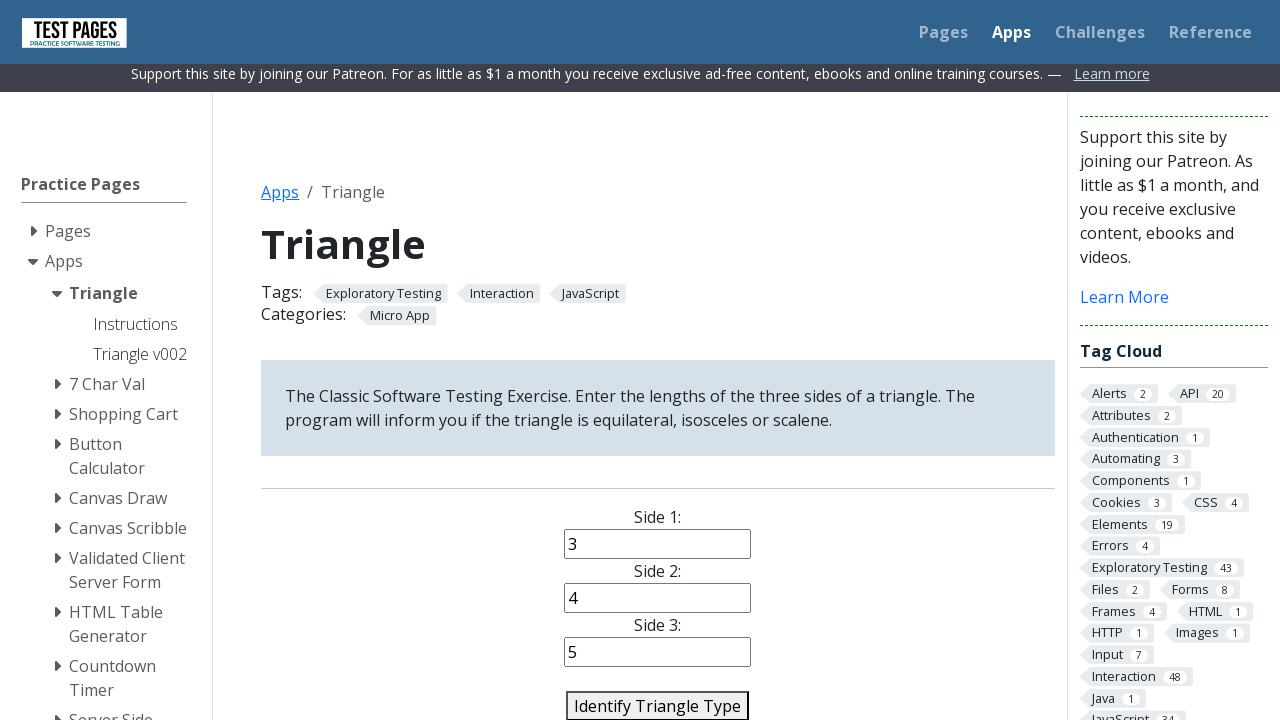

Retrieved triangle type result from page
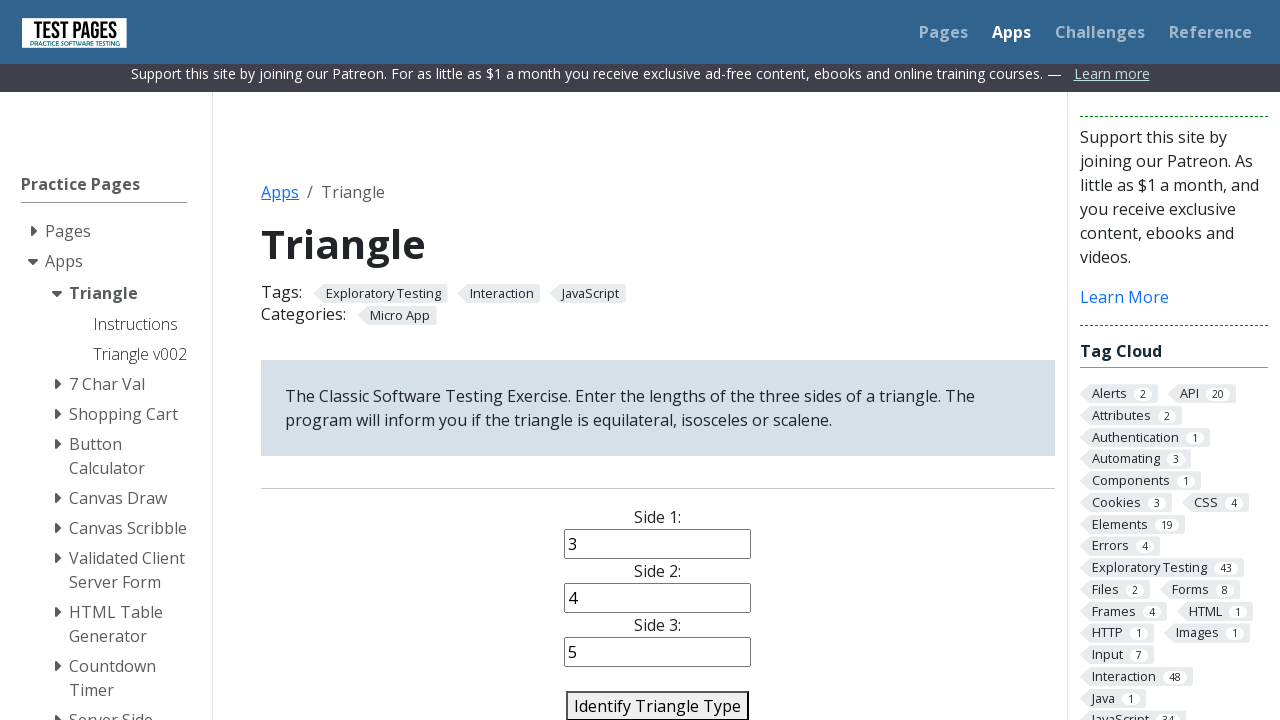

Verified triangle type is 'Scalene' as expected
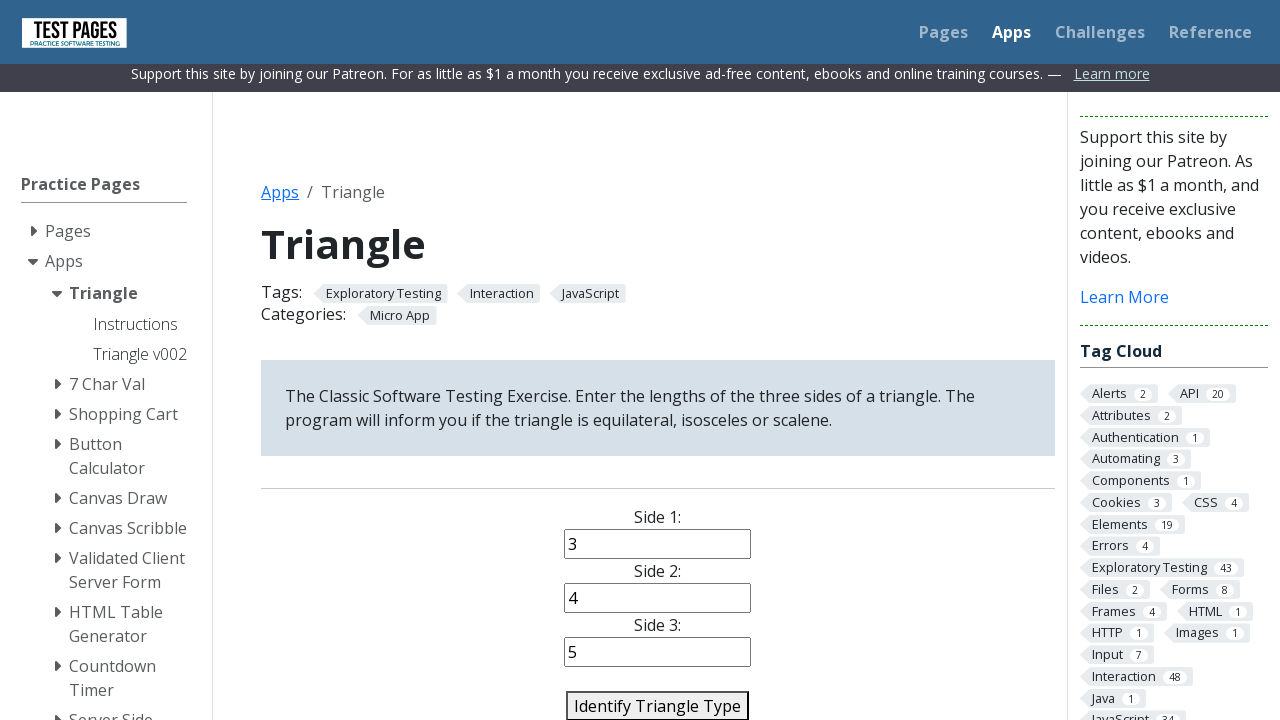

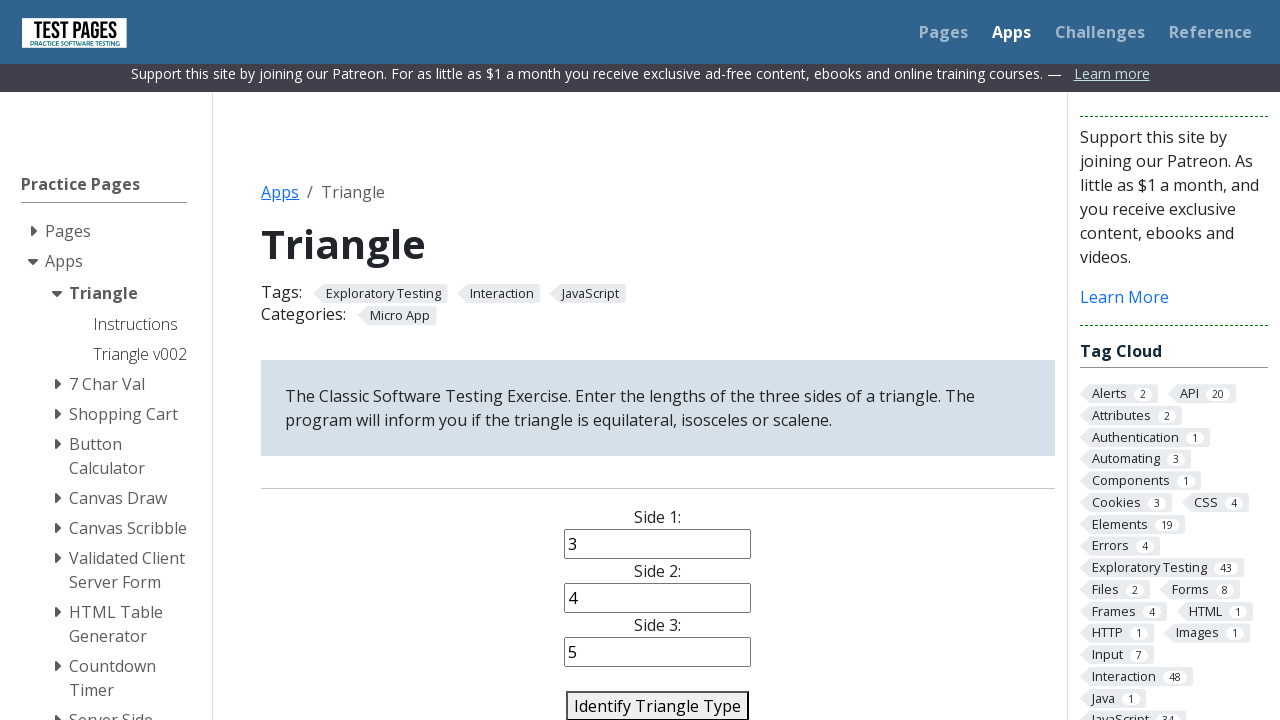